Tests form submission by filling first name, last name, and job title fields, selecting a radio button, and clicking submit

Starting URL: http://formy-project.herokuapp.com/form

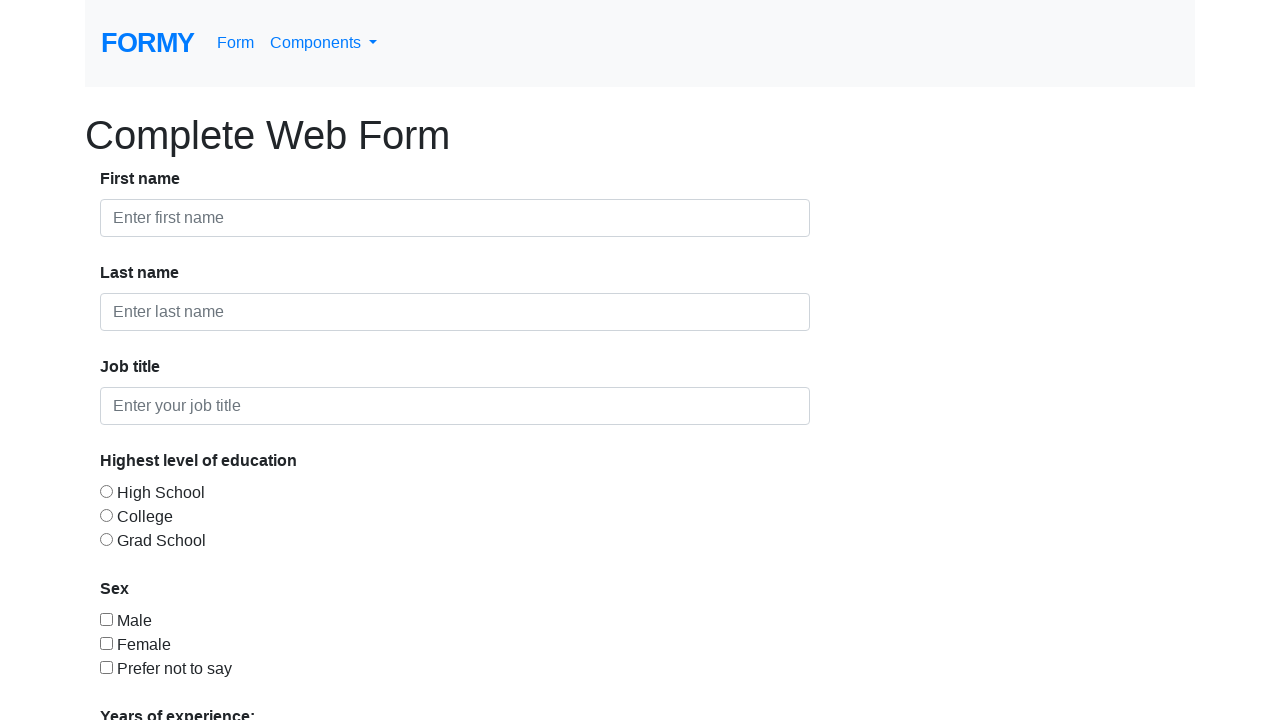

Filled first name field with 'Mohamed' on #first-name
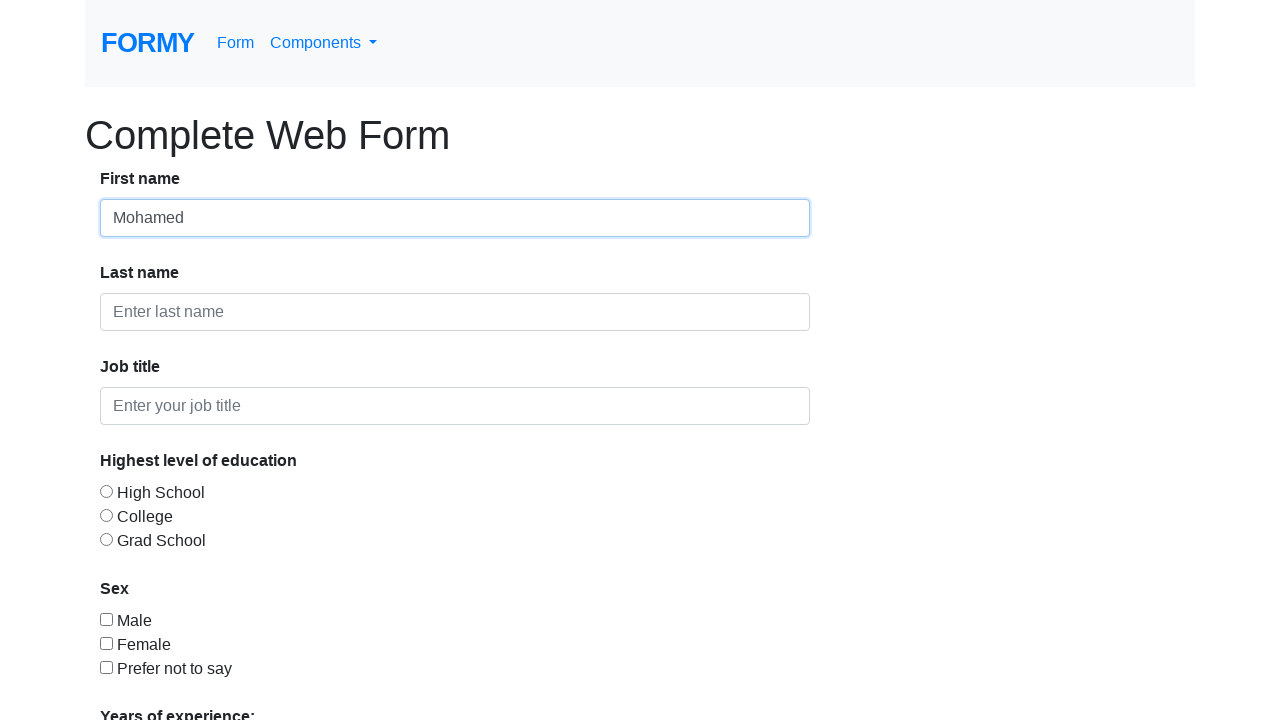

Filled last name field with 'Waleed' on #last-name
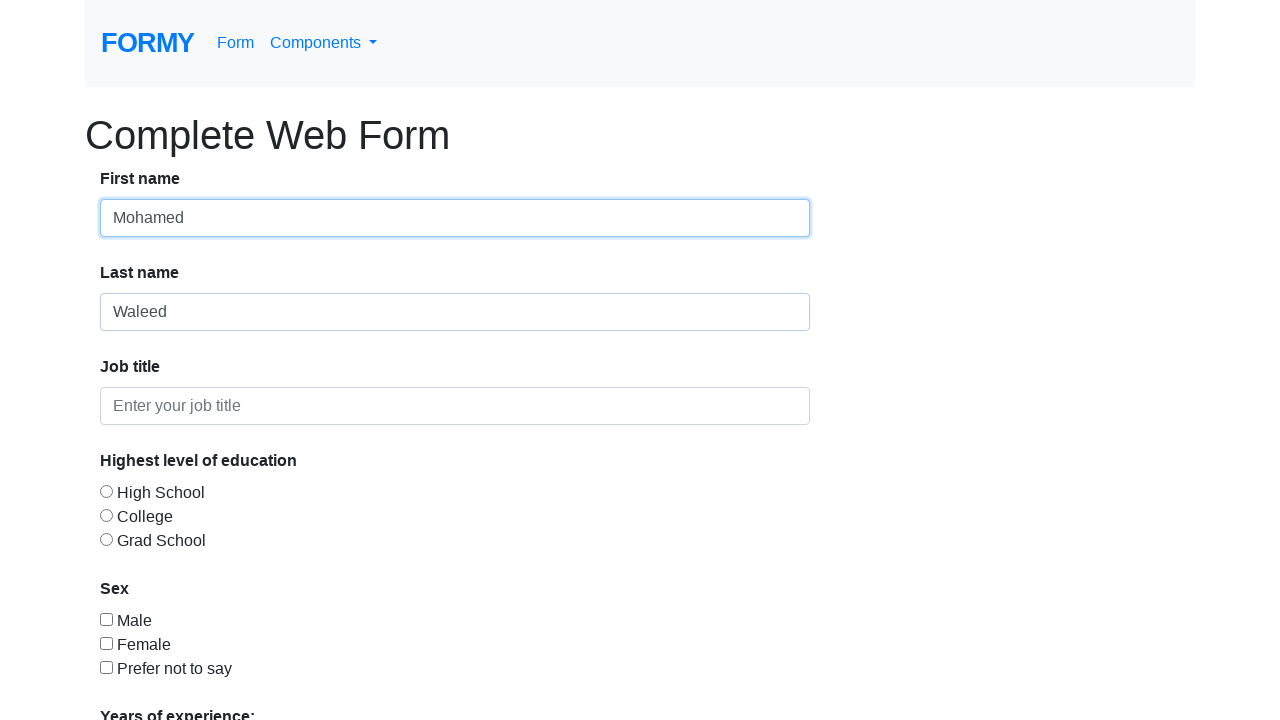

Filled job title field with 'Student' on #job-title
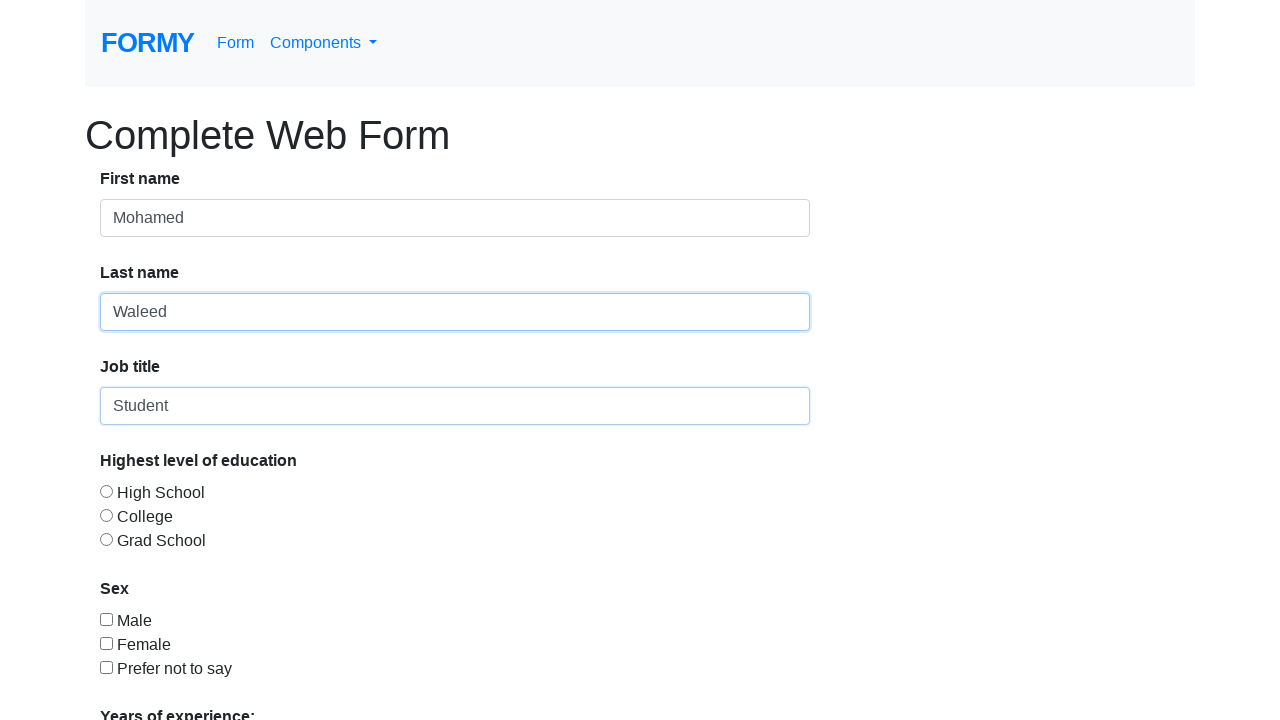

Selected radio button option 1 at (106, 491) on #radio-button-1
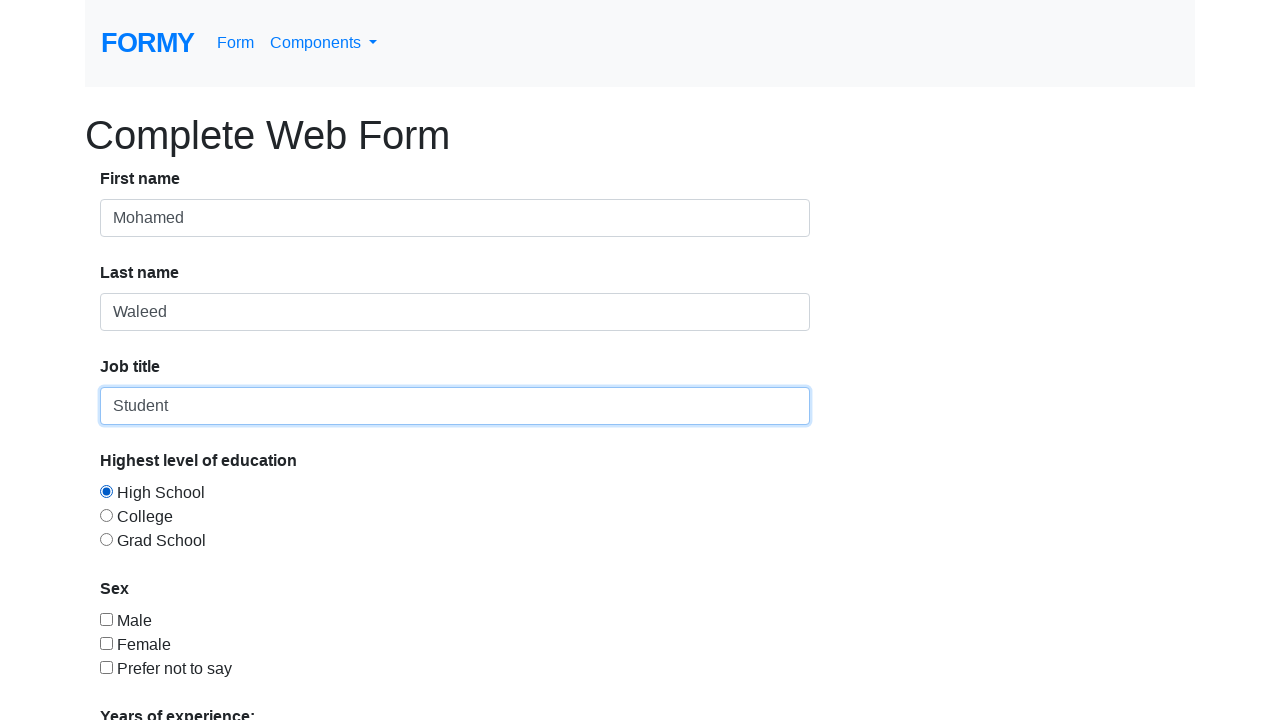

Clicked submit button to submit form at (148, 680) on xpath=//a[contains(@class, 'btn')]
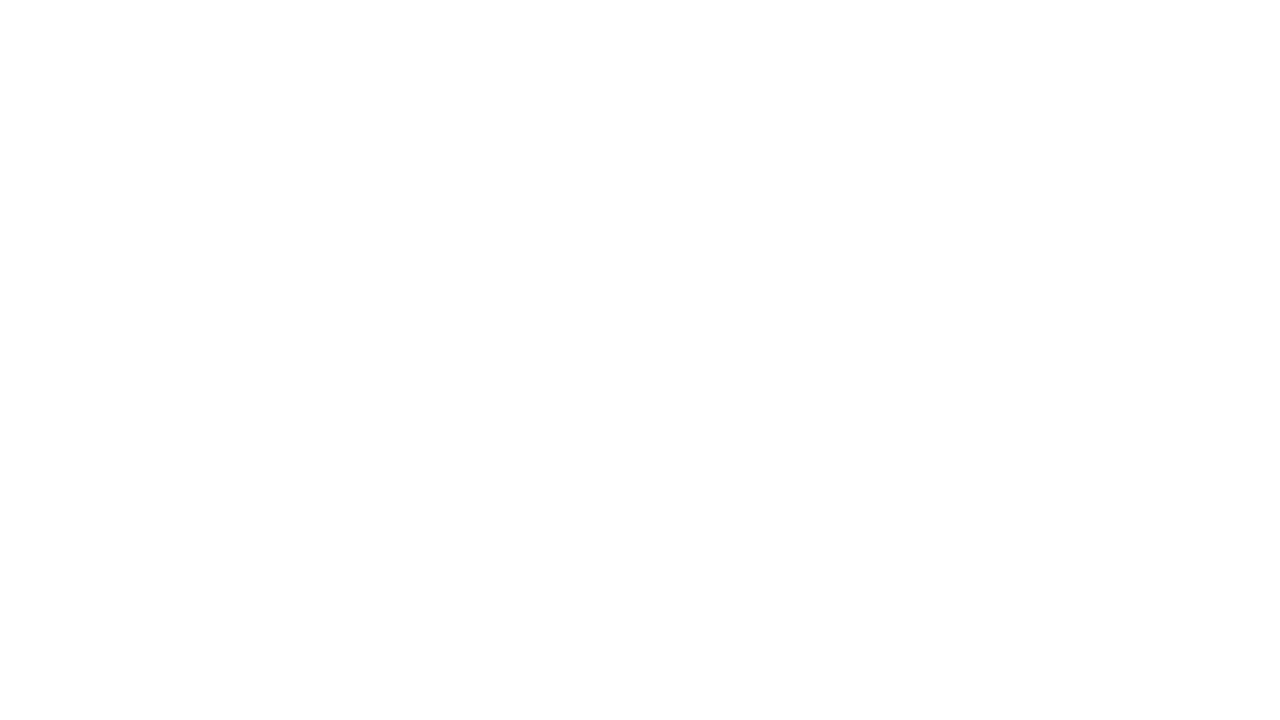

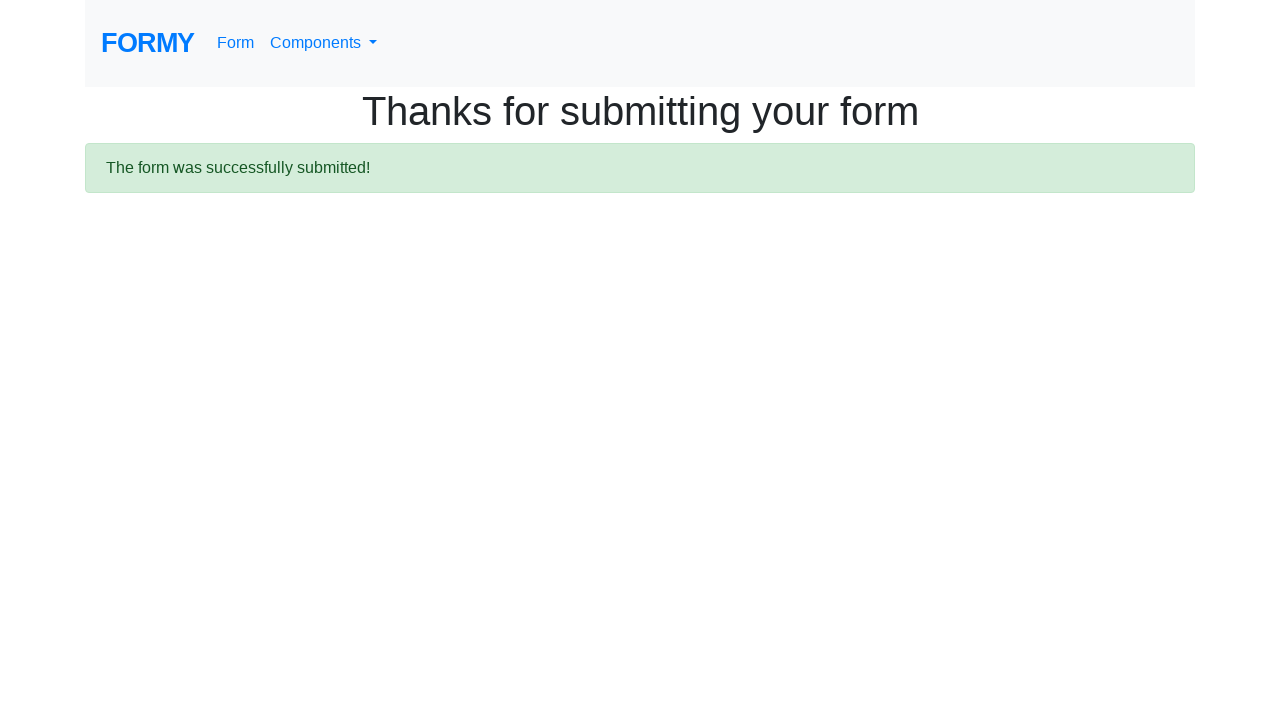